Tests cookie functionality by clicking a button to set a cookie and then verifying the cookie value

Starting URL: https://example.cypress.io/commands/cookies

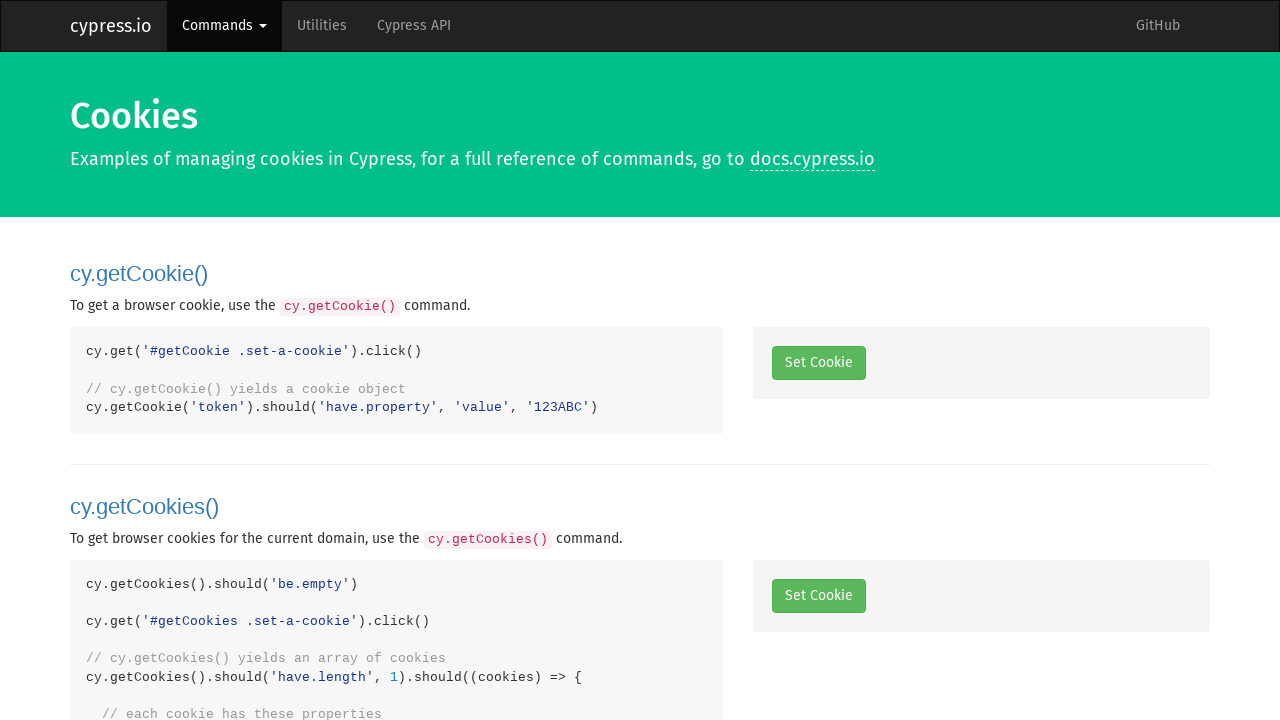

Navigated to cookies test page
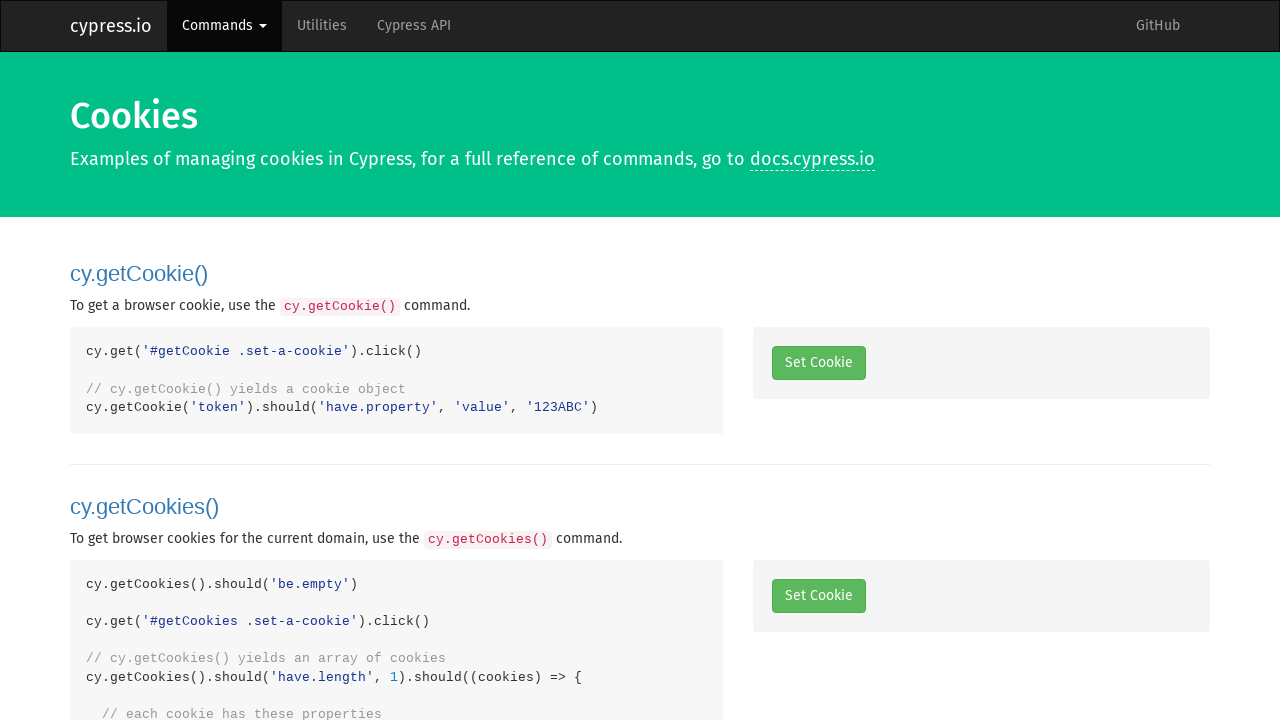

Clicked button to set a cookie at (818, 363) on .set-a-cookie
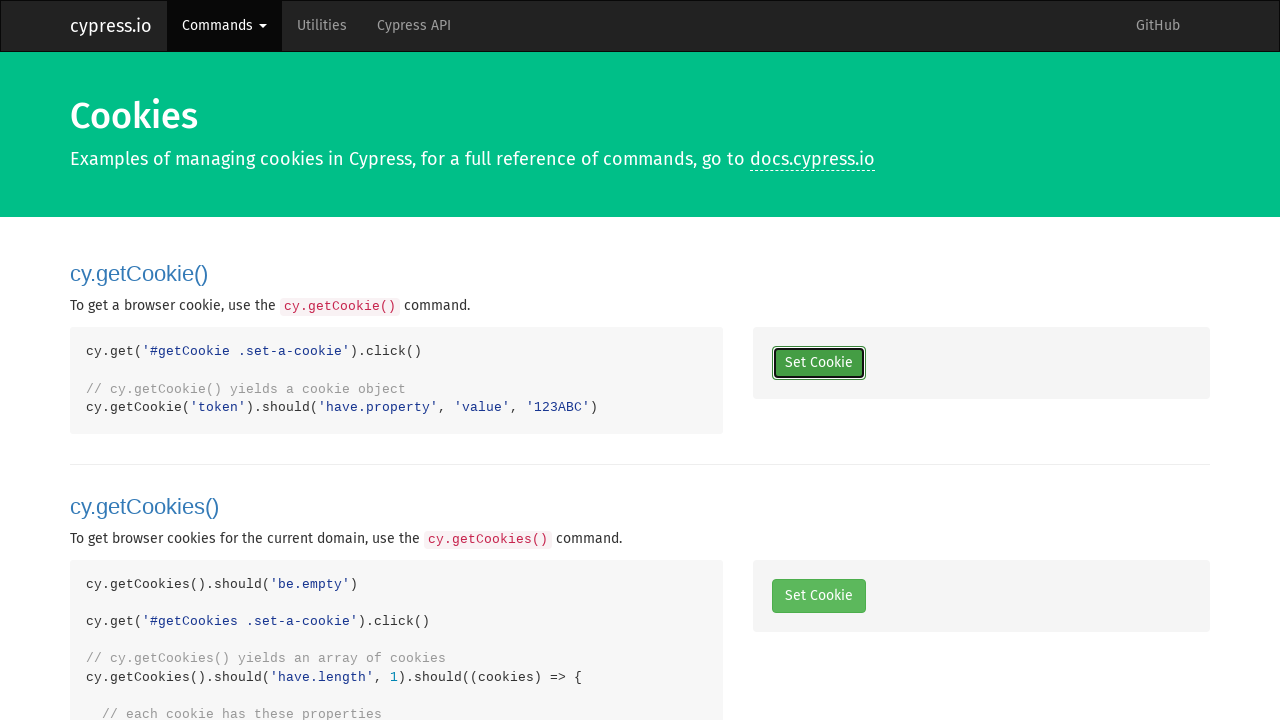

Retrieved cookies from context
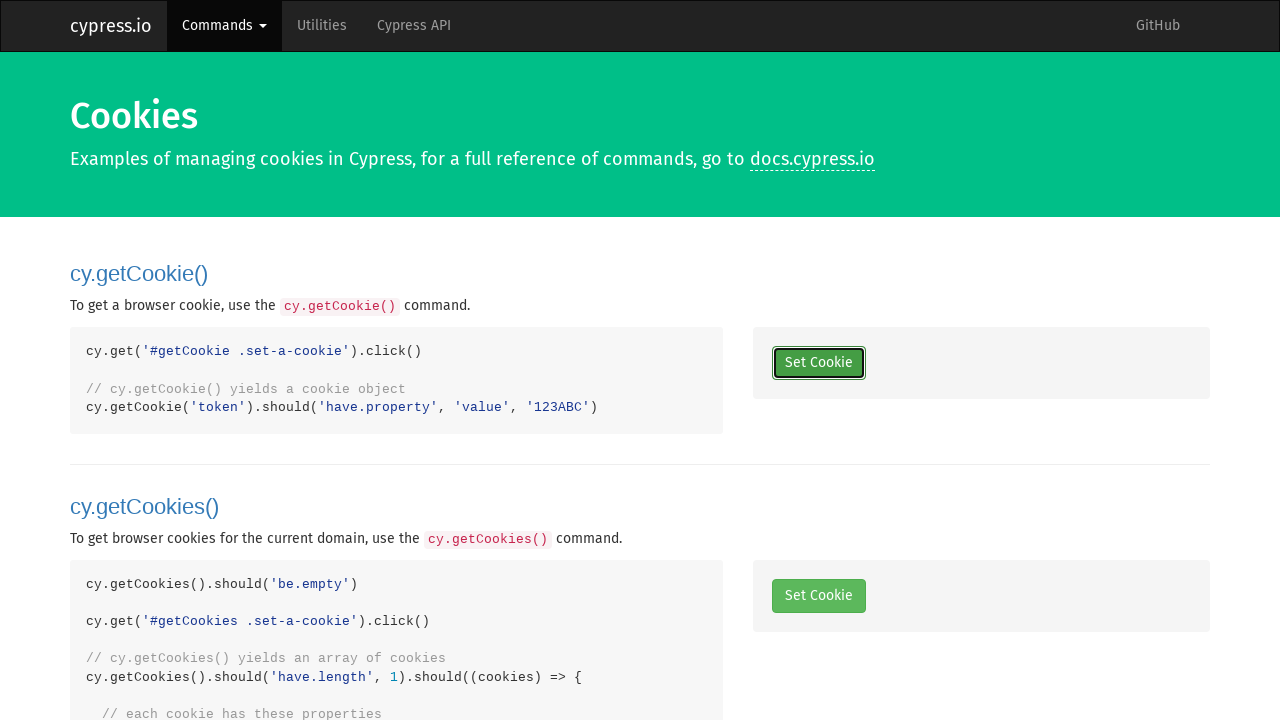

Found token cookie in cookies list
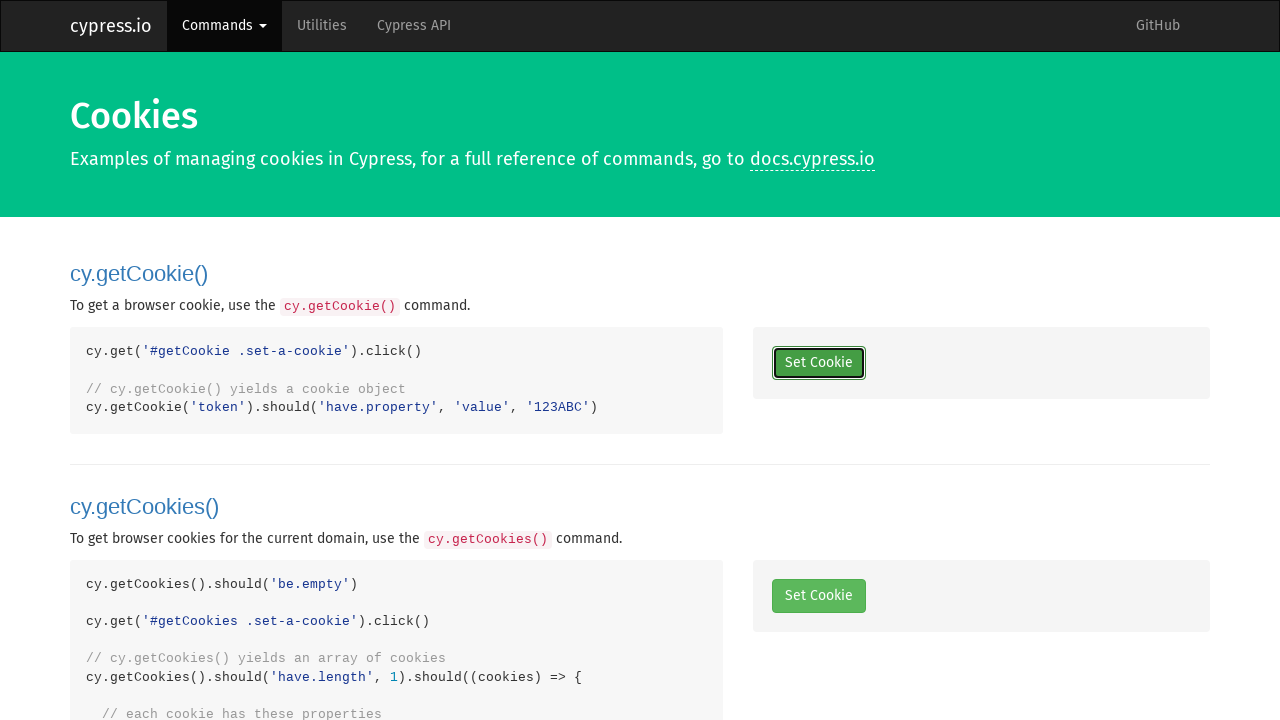

Verified token cookie exists
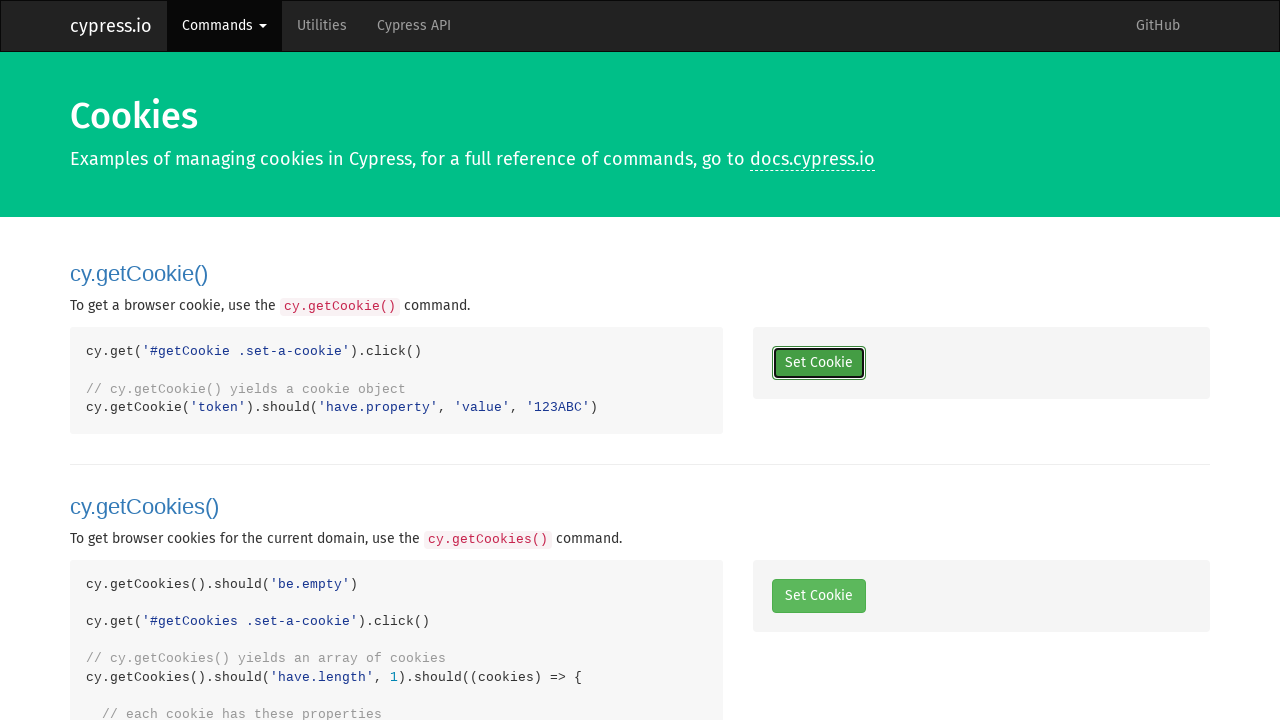

Verified token cookie value is '123ABC'
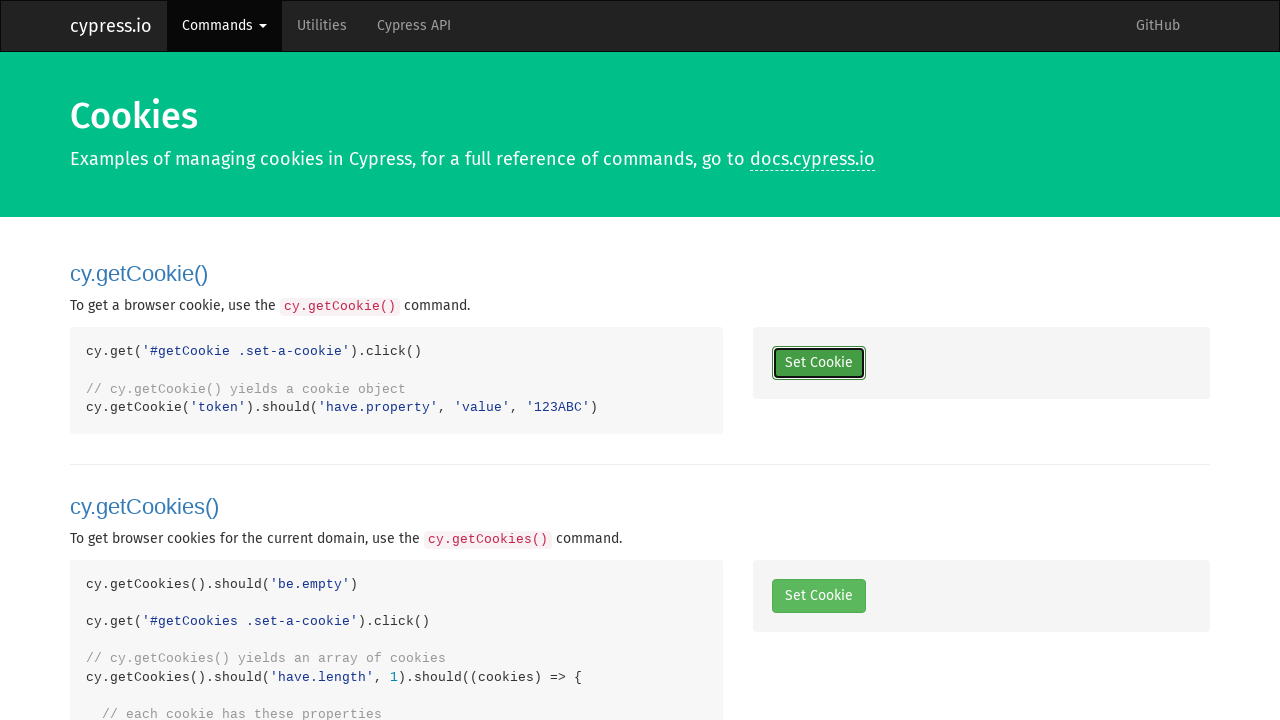

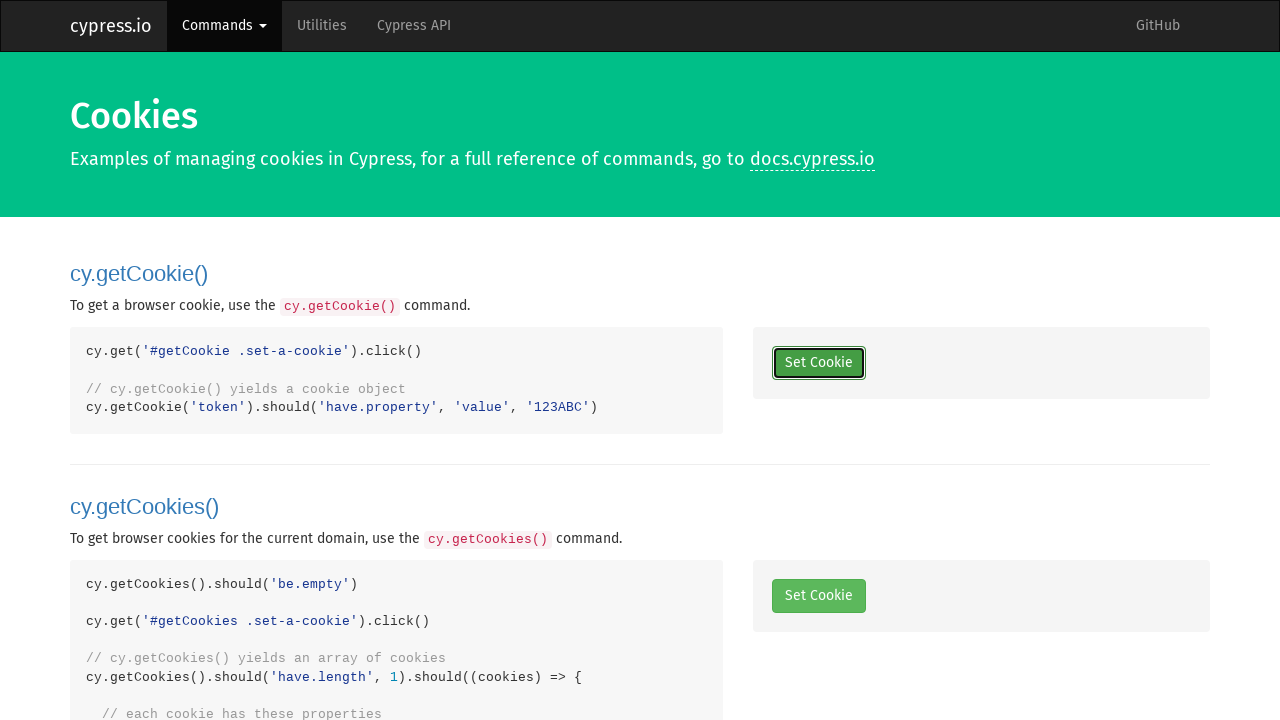